Tests adding todo items to the list by filling the input and pressing Enter, then verifying the items appear in the list

Starting URL: https://demo.playwright.dev/todomvc

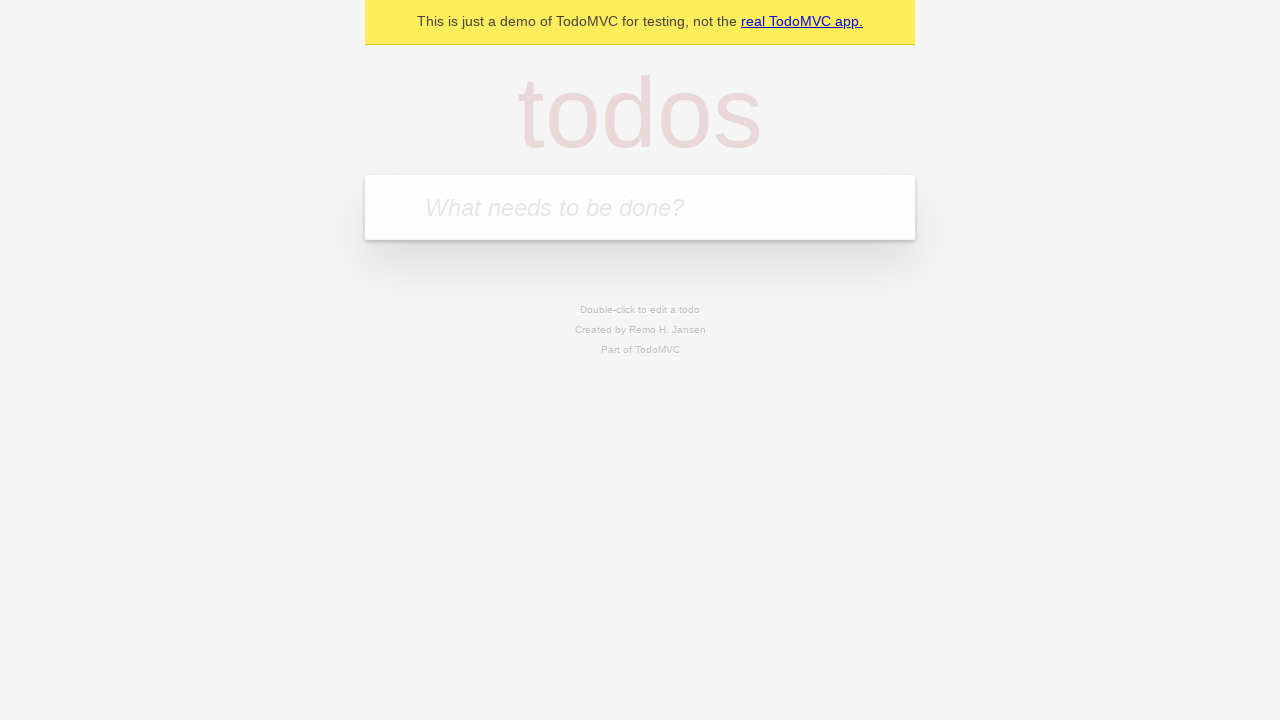

Filled todo input with 'buy some cheese' on internal:attr=[placeholder="What needs to be done?"i]
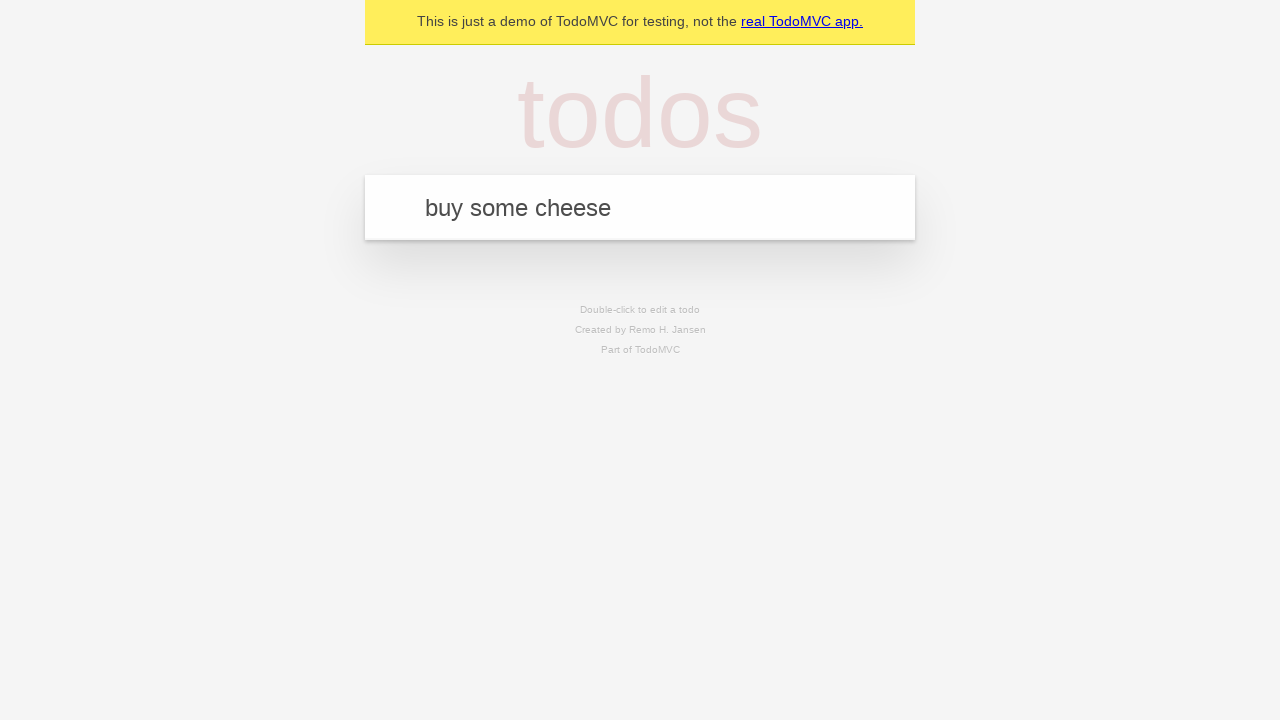

Pressed Enter to add first todo item on internal:attr=[placeholder="What needs to be done?"i]
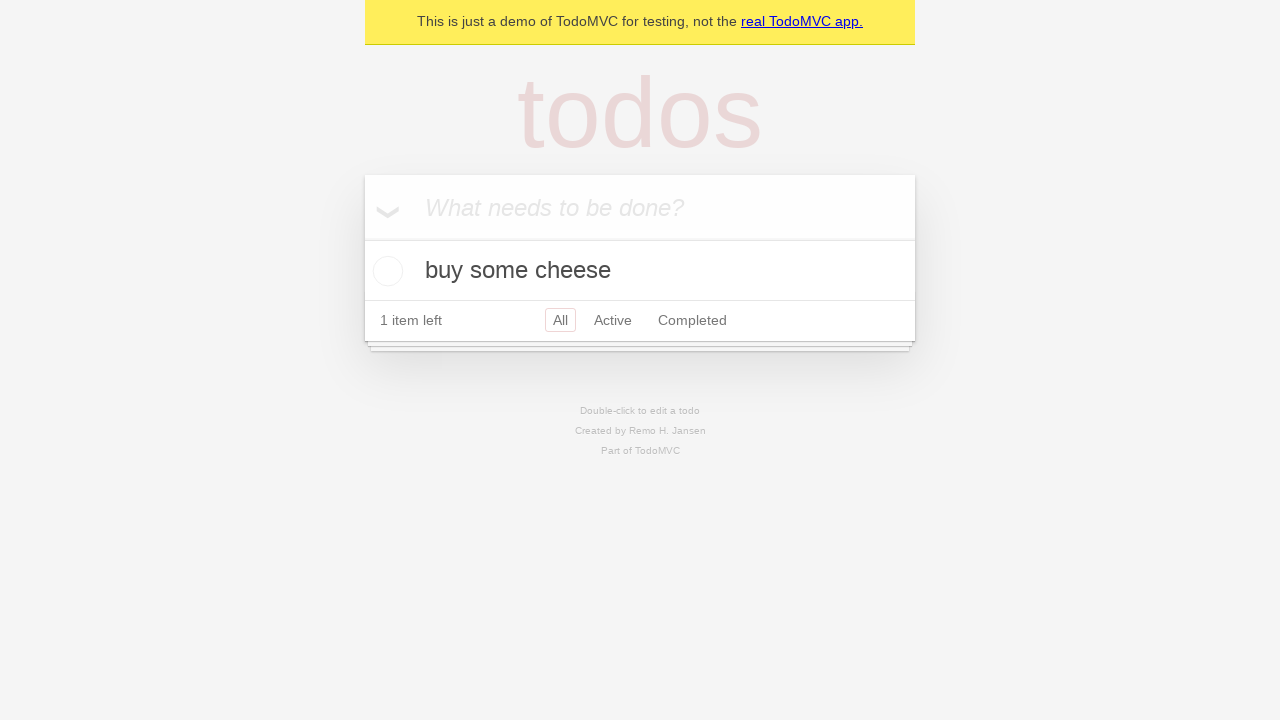

First todo item appeared in the list
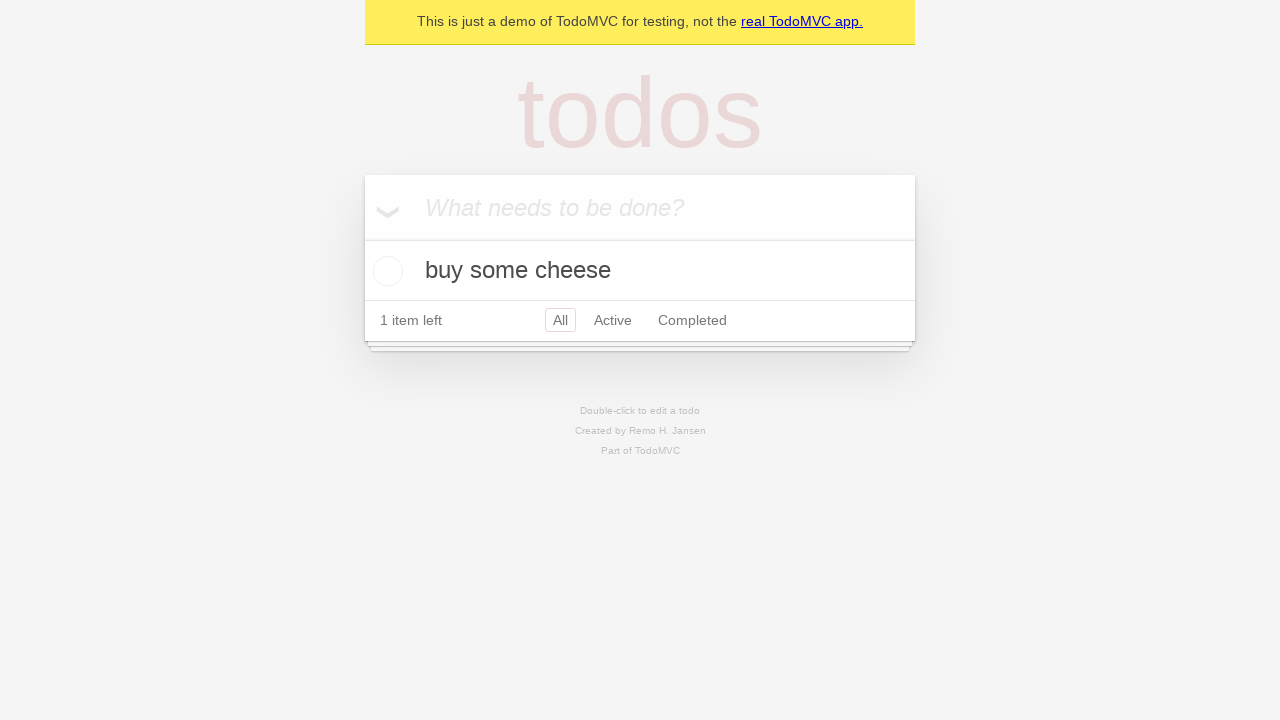

Filled todo input with 'feed the cat' on internal:attr=[placeholder="What needs to be done?"i]
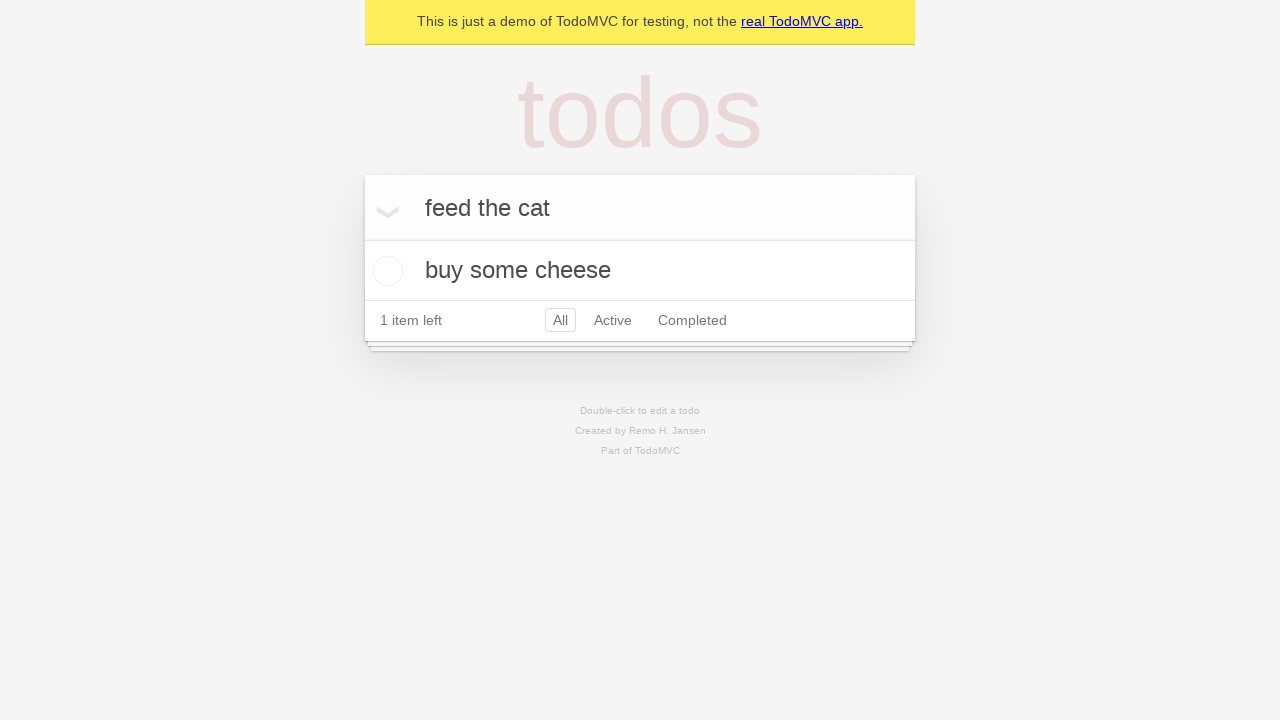

Pressed Enter to add second todo item on internal:attr=[placeholder="What needs to be done?"i]
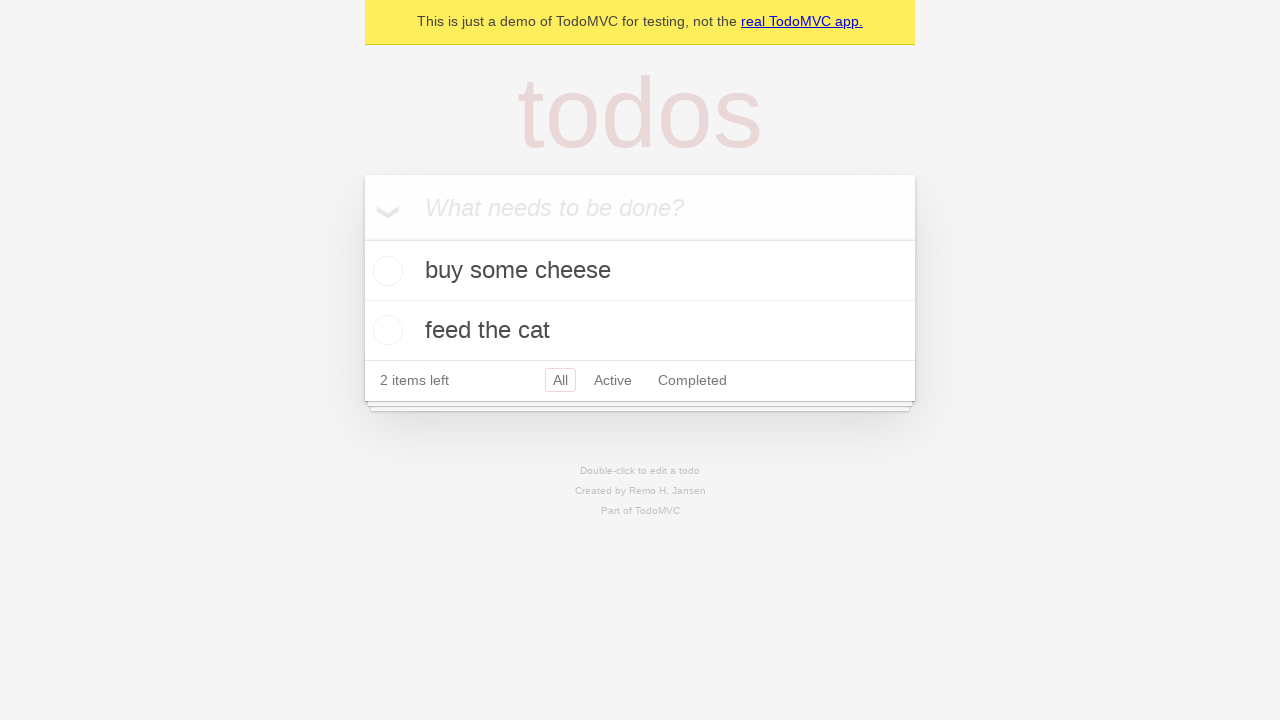

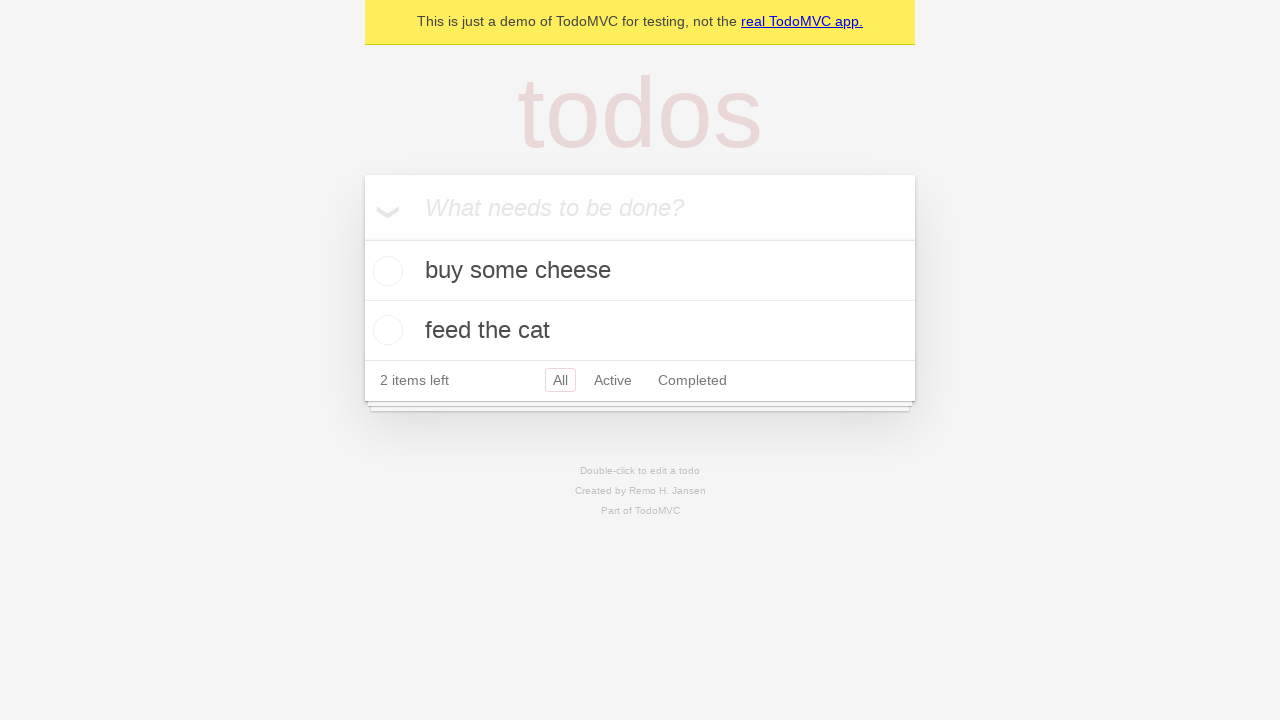